Tests iframe interaction by switching to iframe and clicking a button inside it

Starting URL: https://www.qa-practice.com/elements/iframe/iframe_page

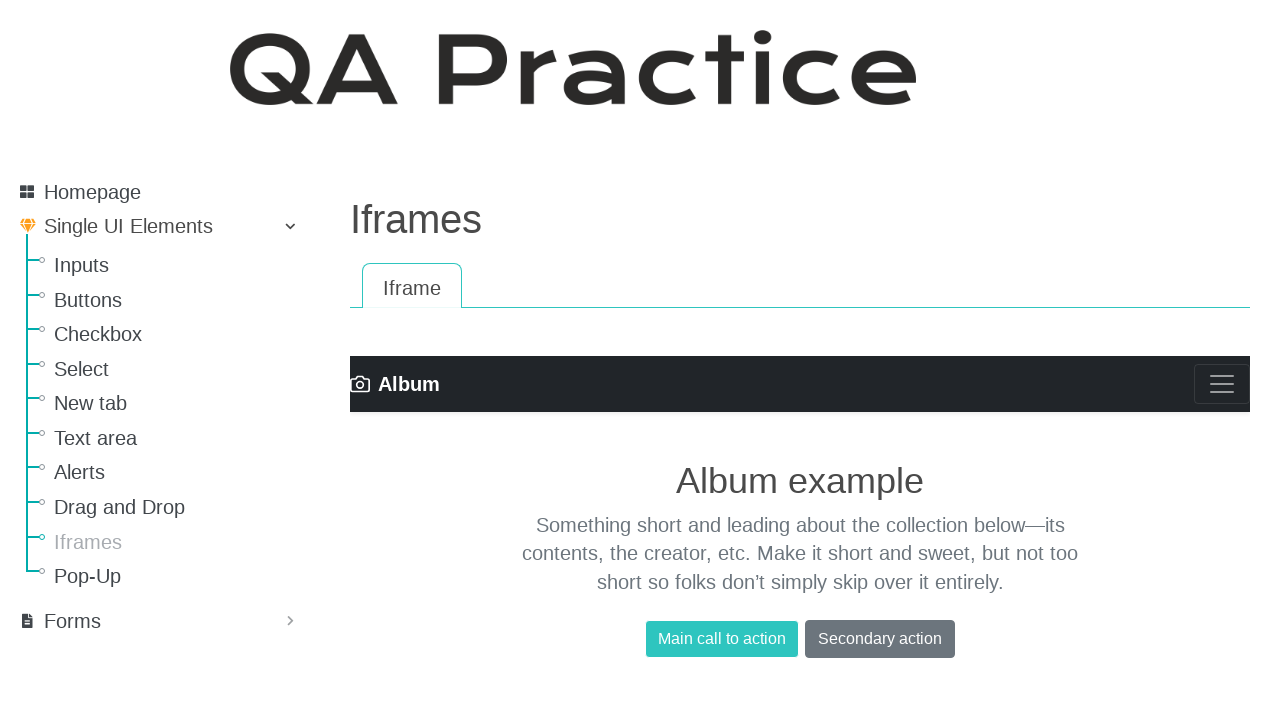

Waited for iframe to load on the page
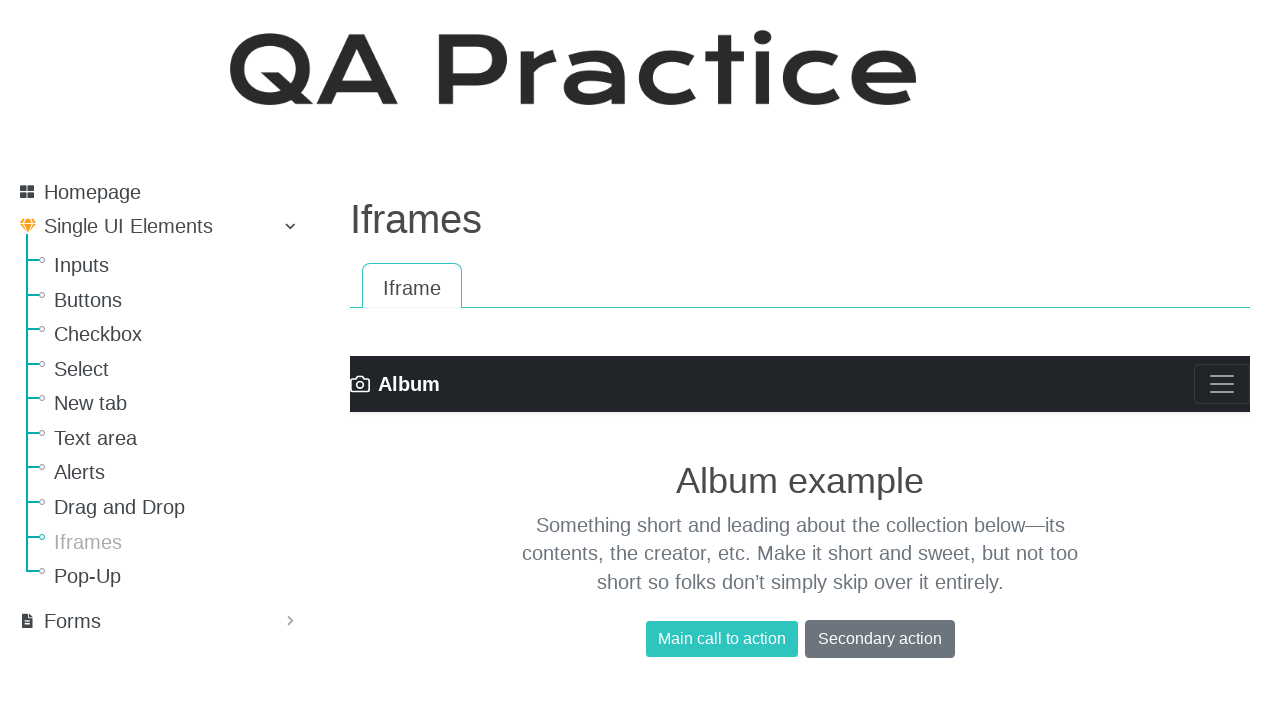

Located iframe element
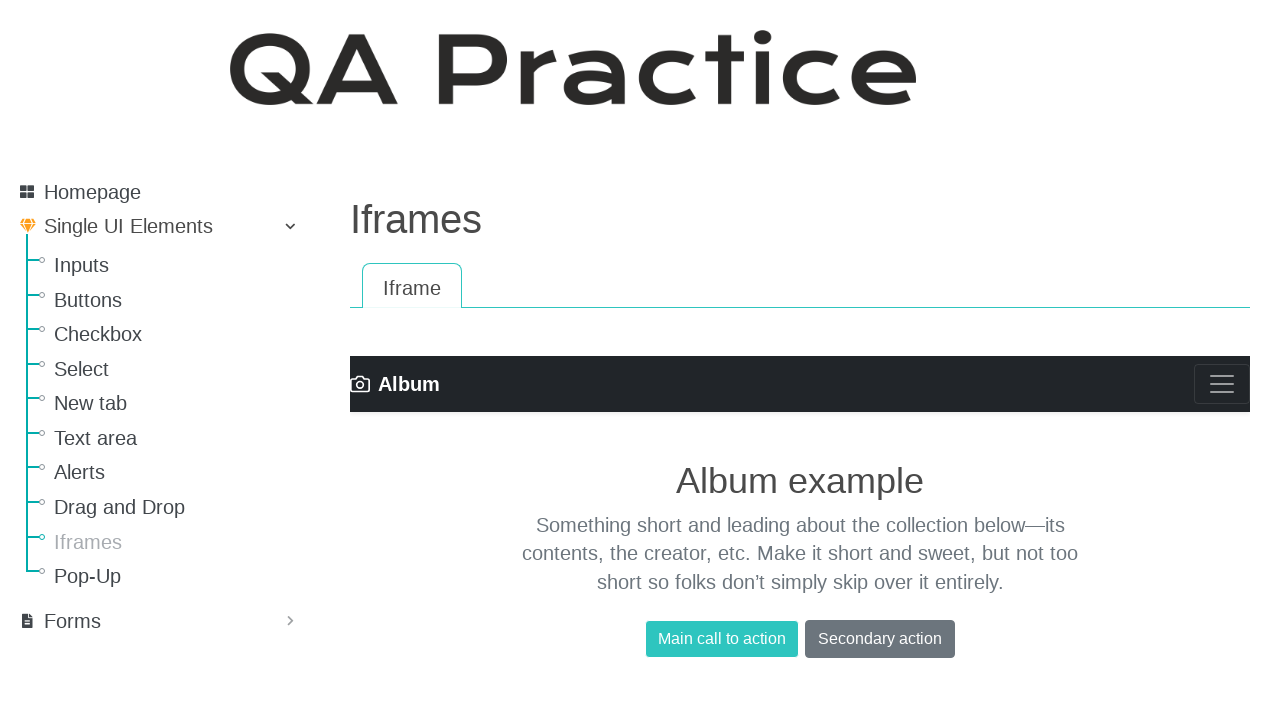

Clicked primary button inside iframe at (722, 639) on iframe >> internal:control=enter-frame >> .btn.btn-primary.my-2
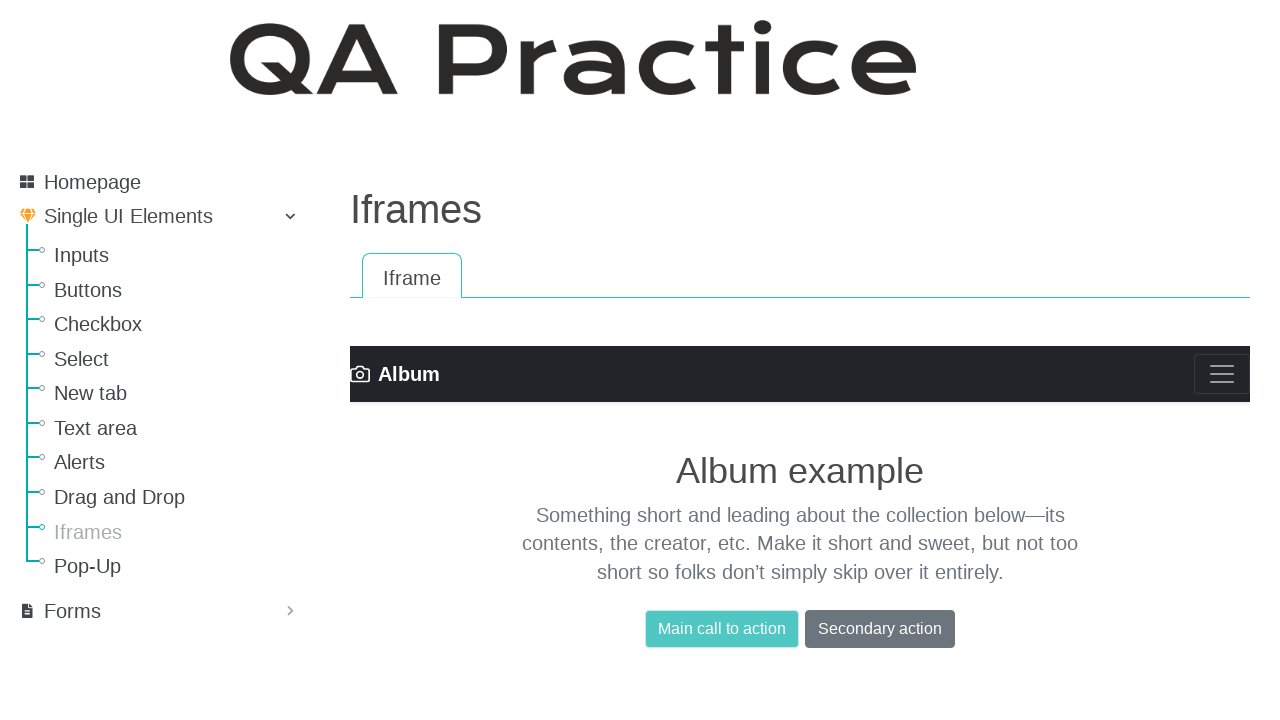

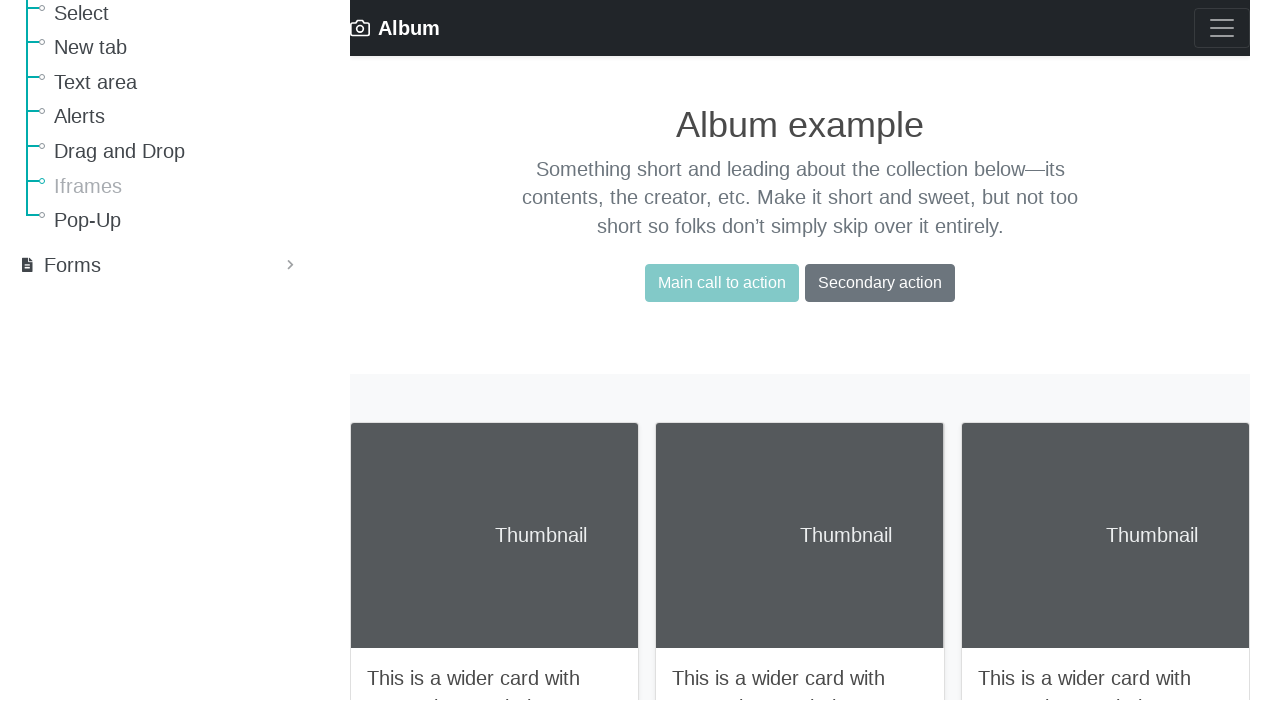